Tests the Python.org search functionality by entering a search query and submitting the form

Starting URL: https://www.python.org

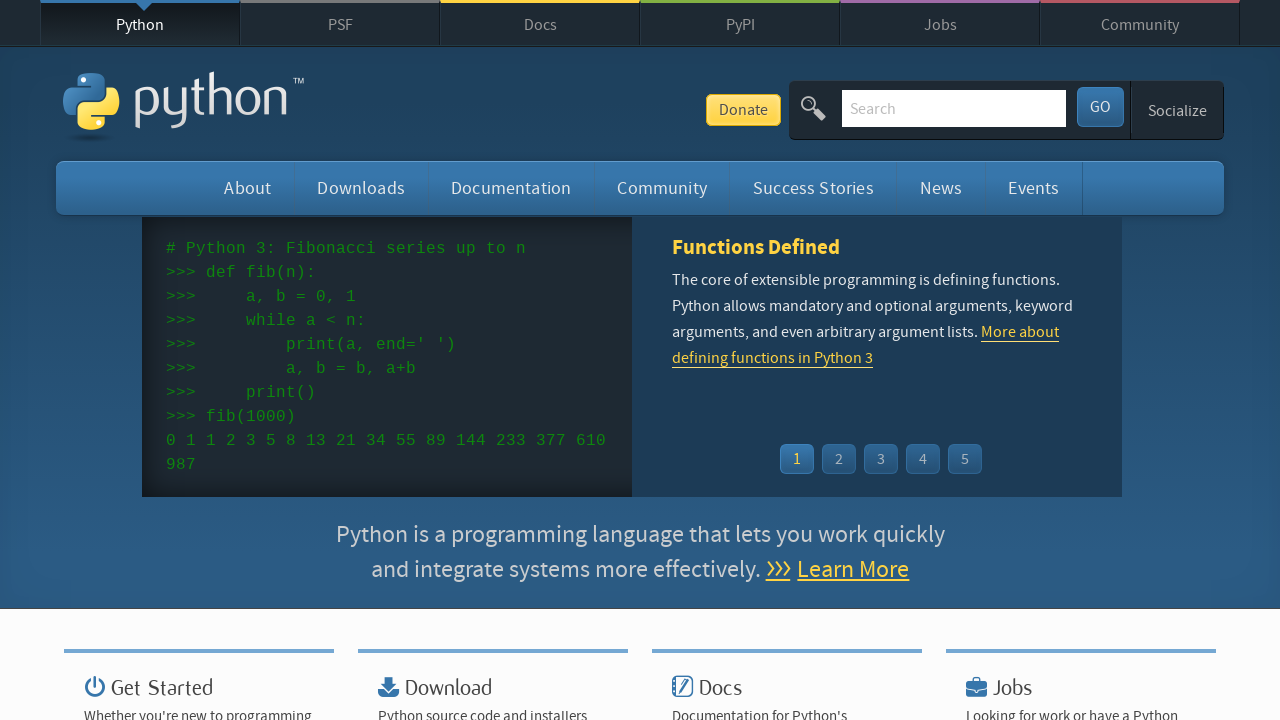

Filled search bar with 'getting started with python' on input[name='q']
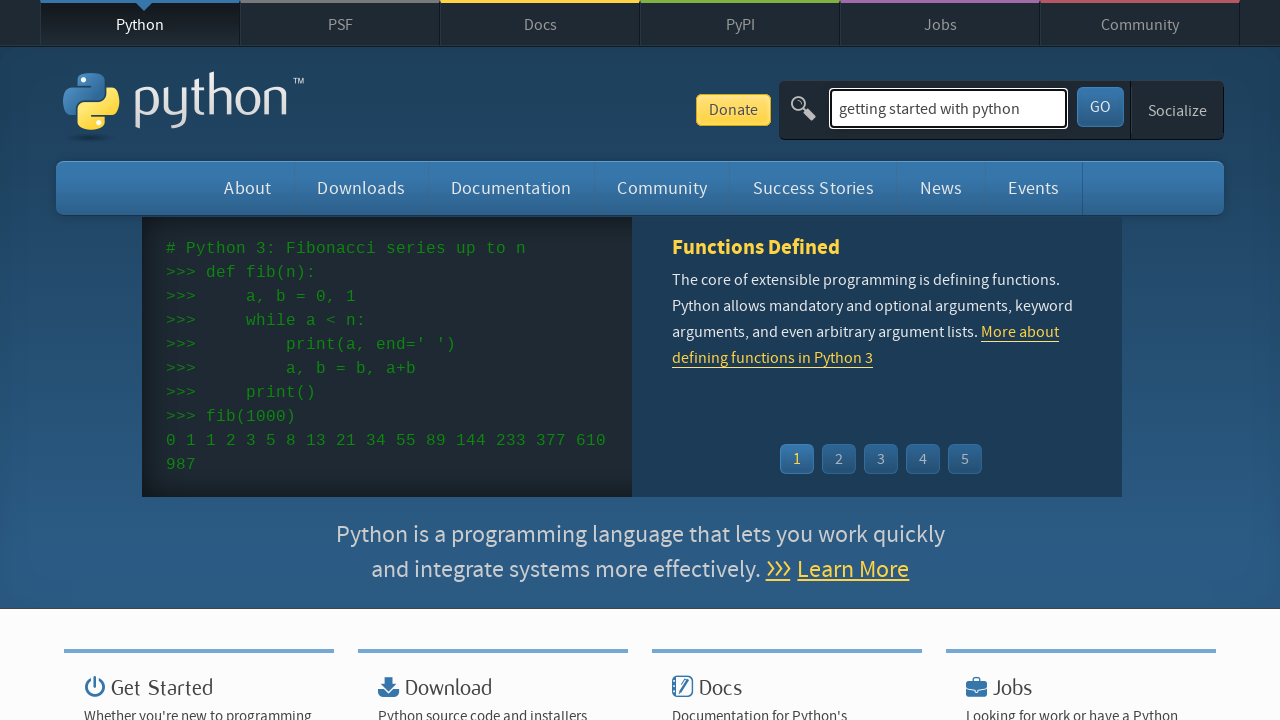

Pressed Enter to submit search form on input[name='q']
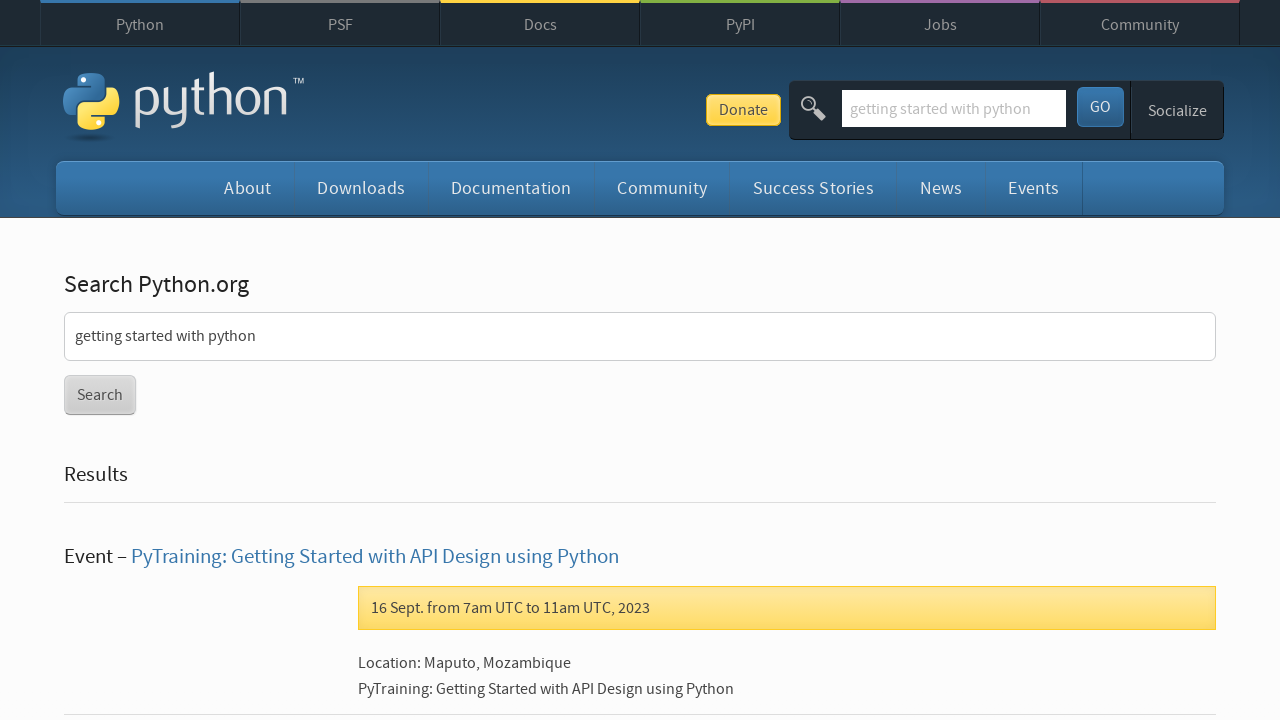

Search results page loaded successfully
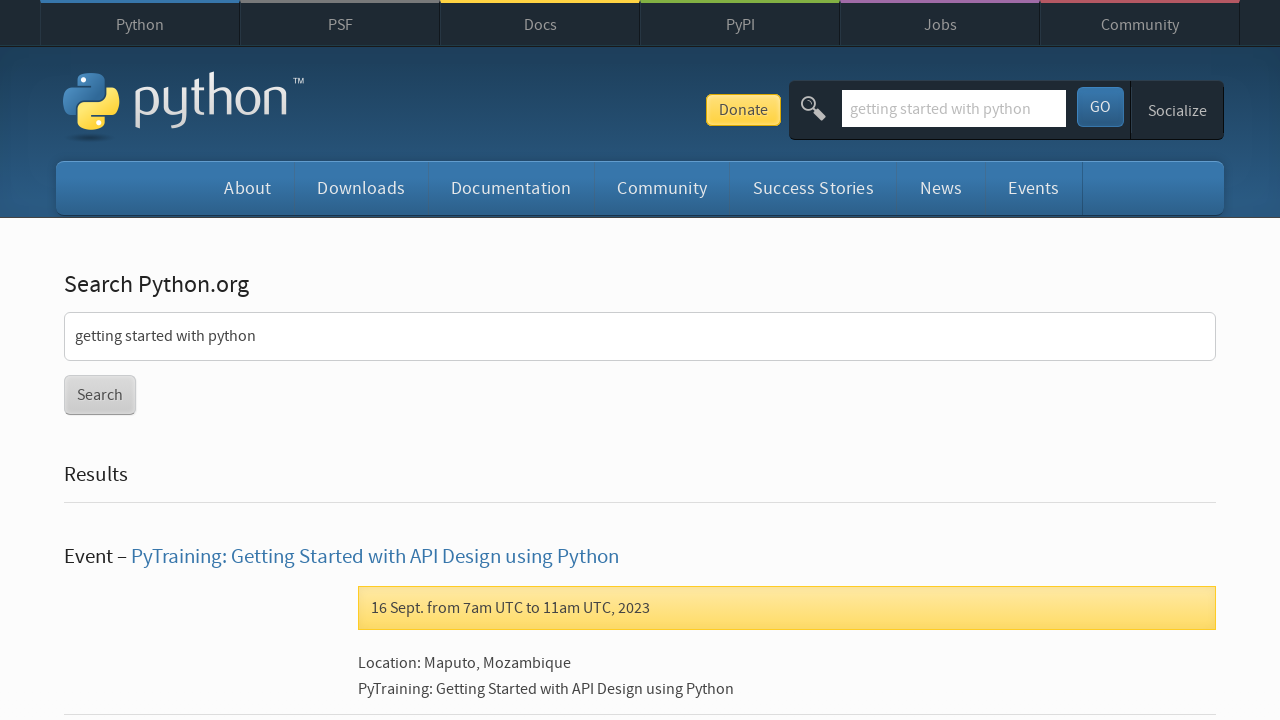

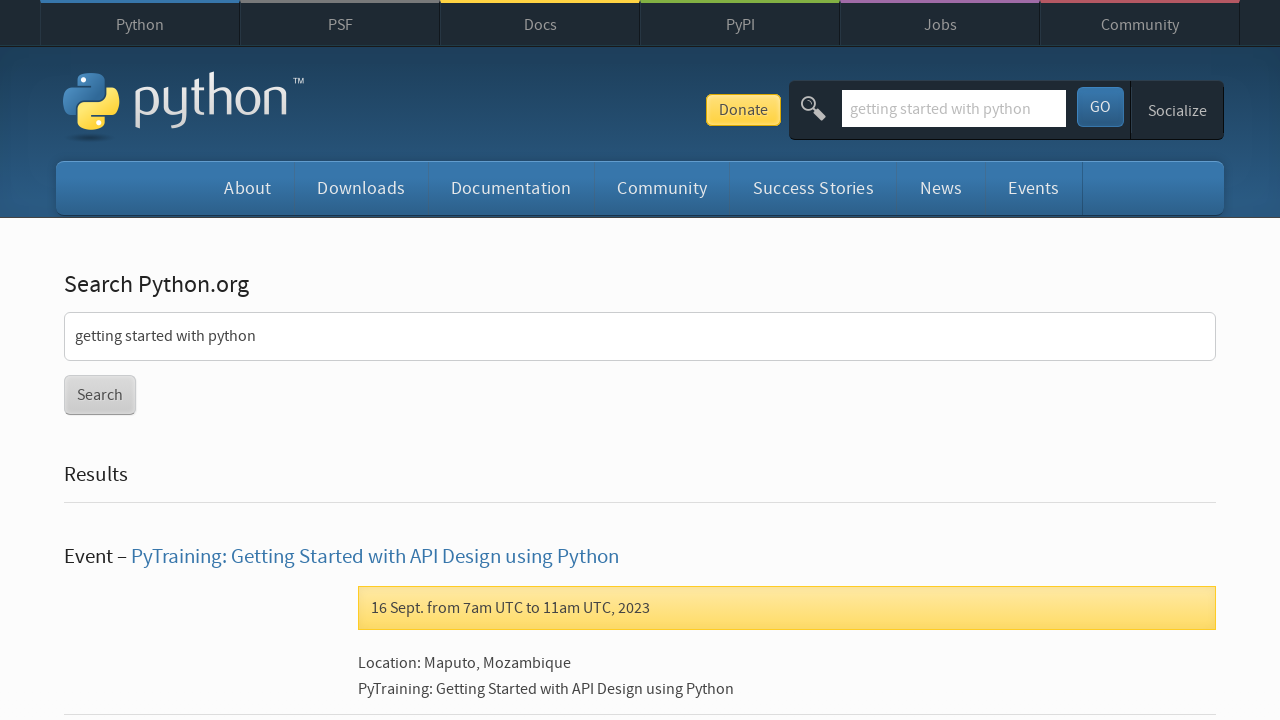